Navigates from Hugging Face homepage to the Models page and verifies the page title displays "Models"

Starting URL: https://huggingface.co/

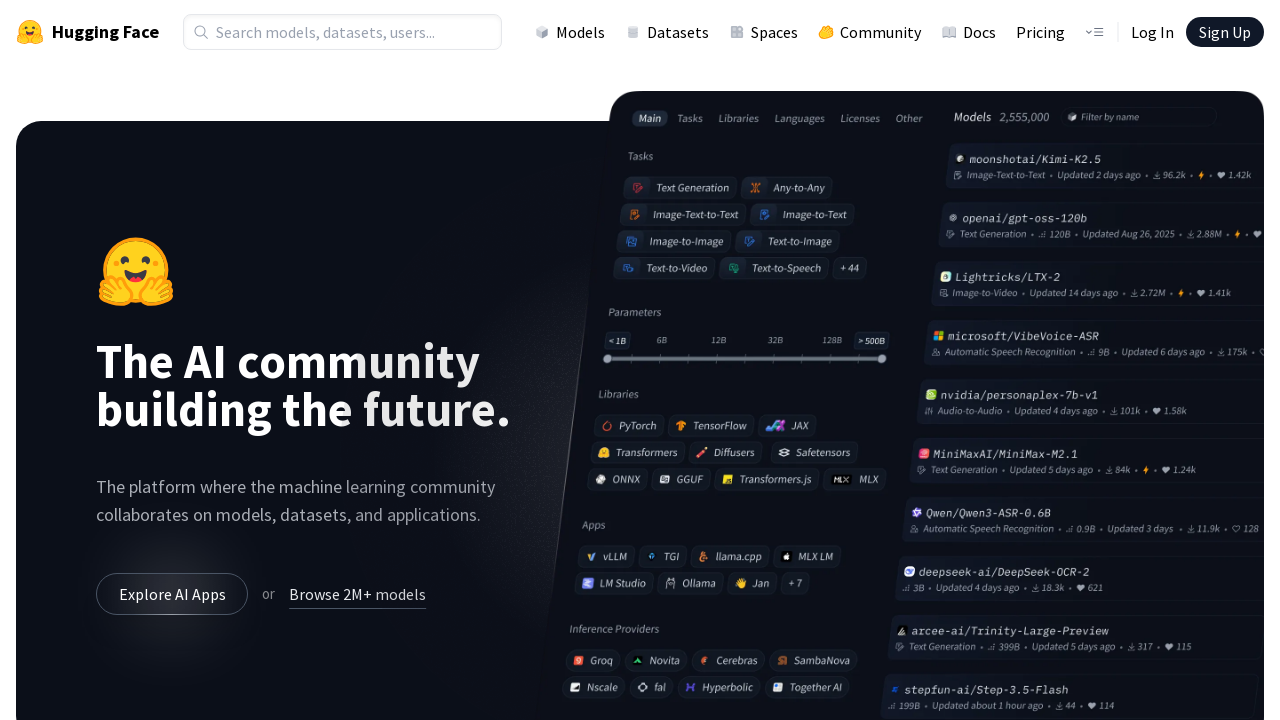

Clicked on Models link in the navigation at (570, 32) on a[href='/models']
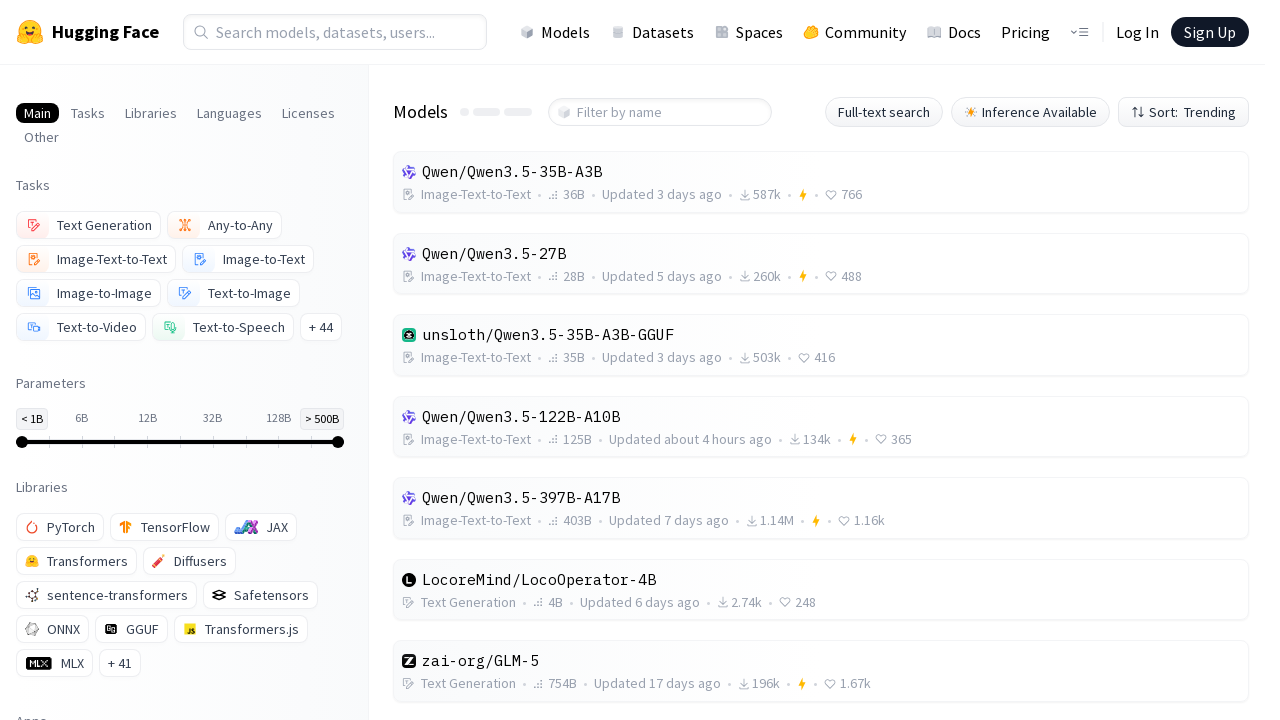

Models page loaded and h1 element appeared
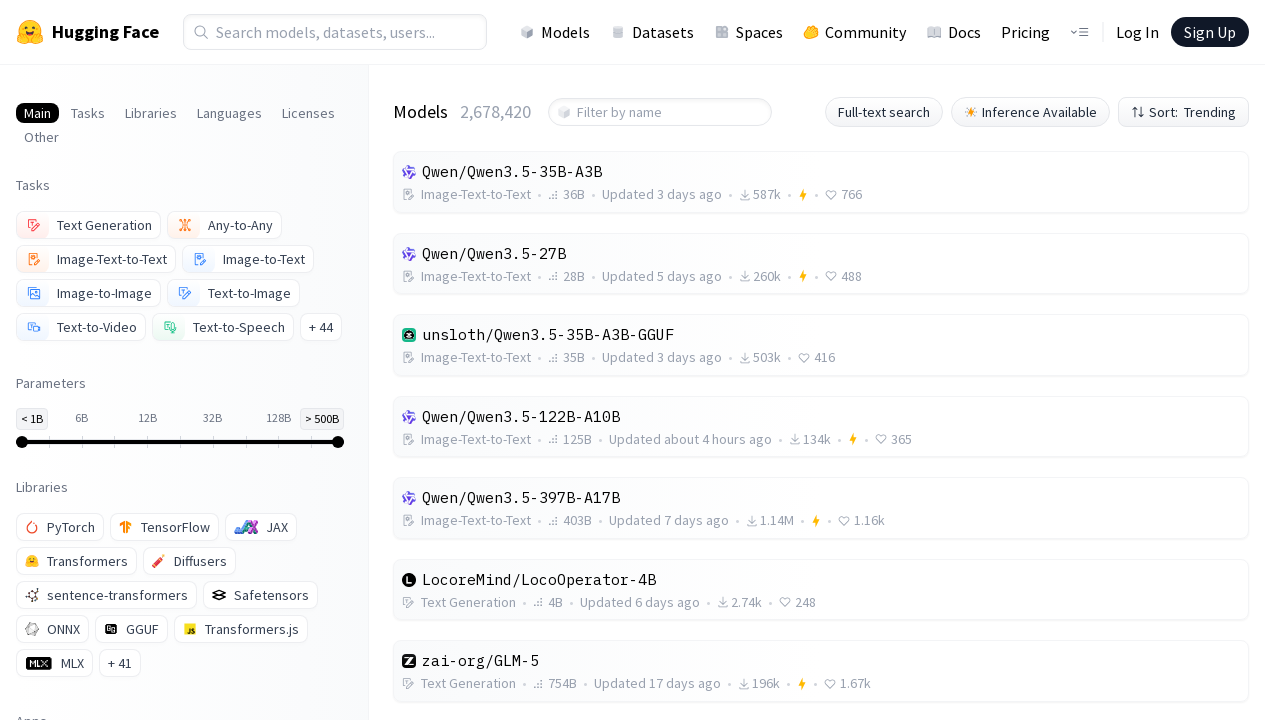

Located first h1 element on Models page
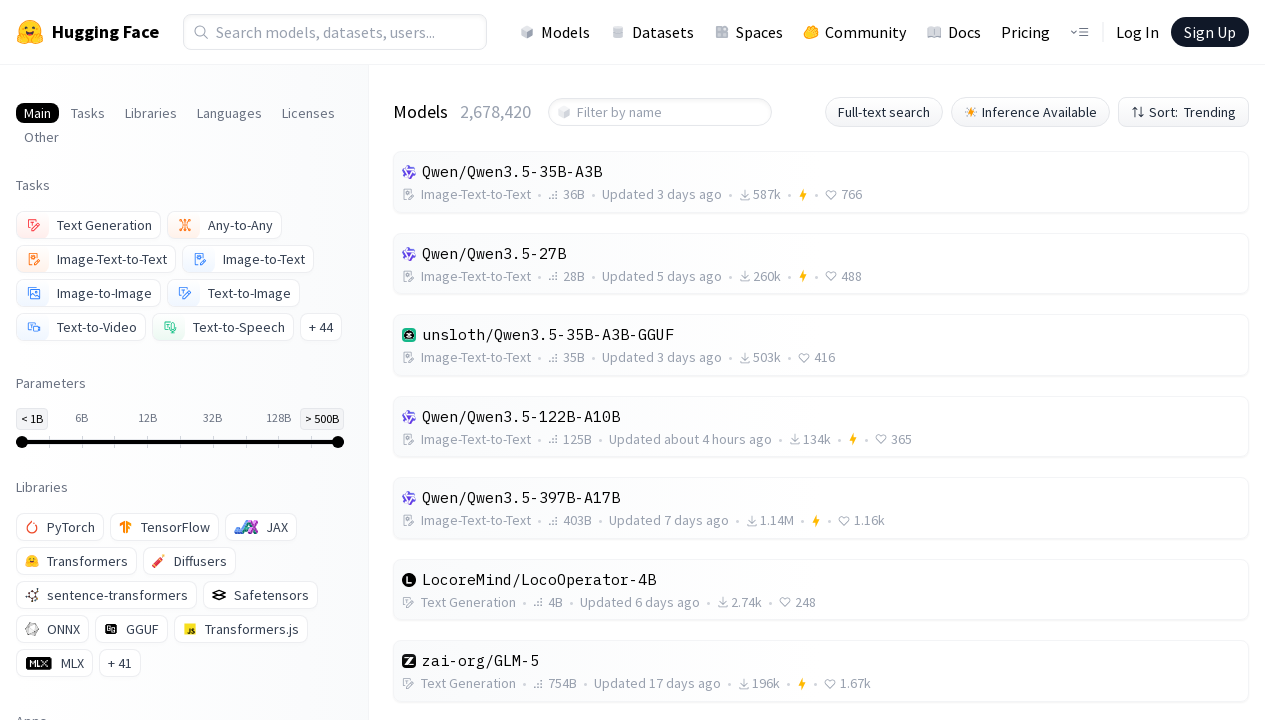

Retrieved page title text: 'Models'
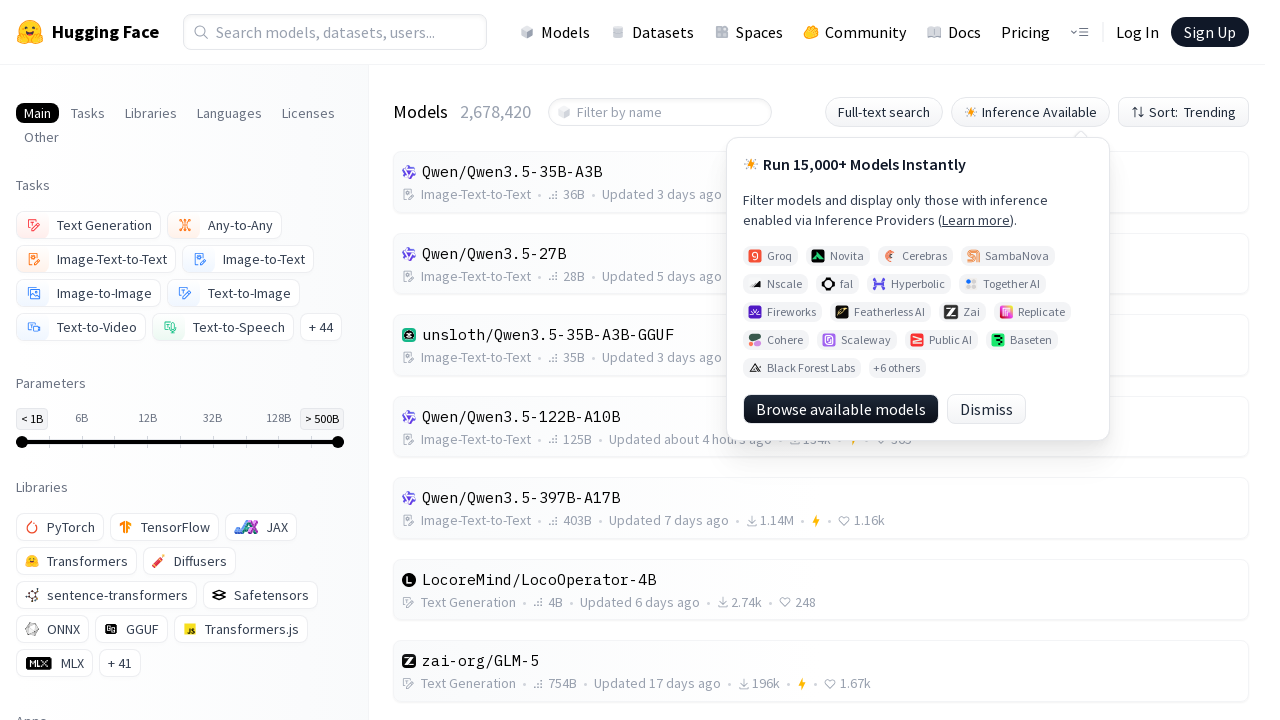

Verified page title is 'Models'
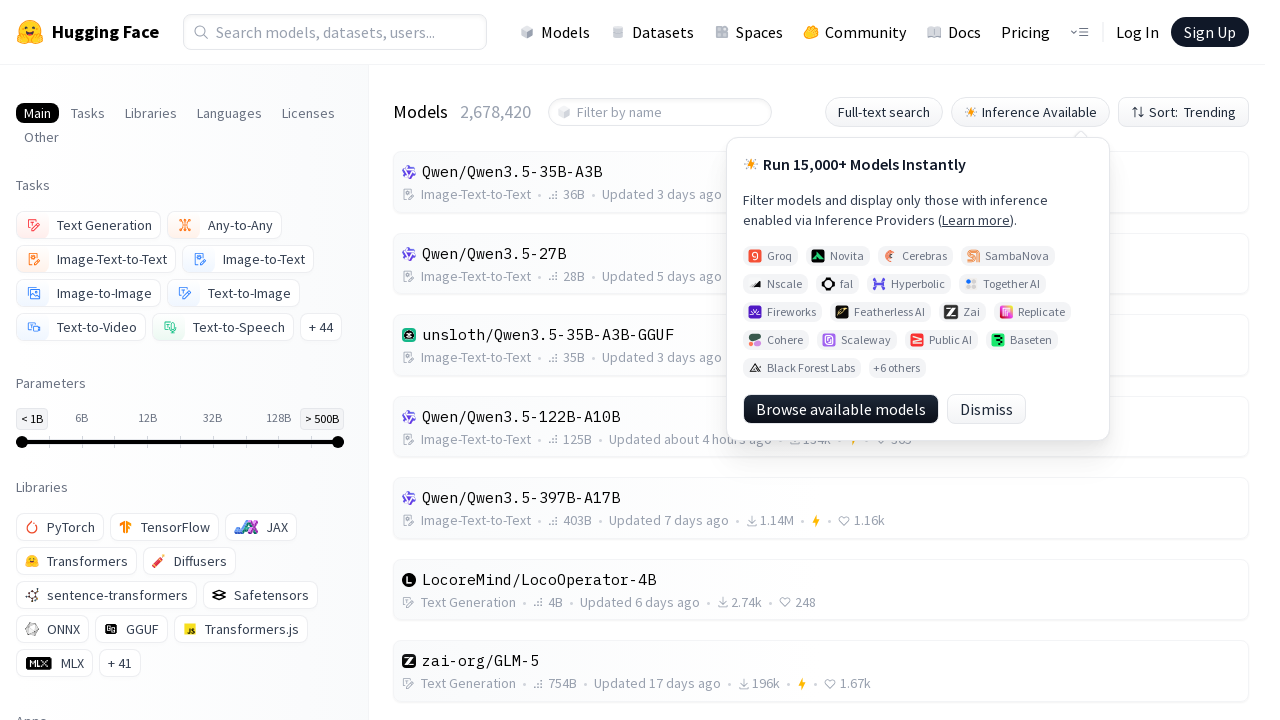

Printed success message
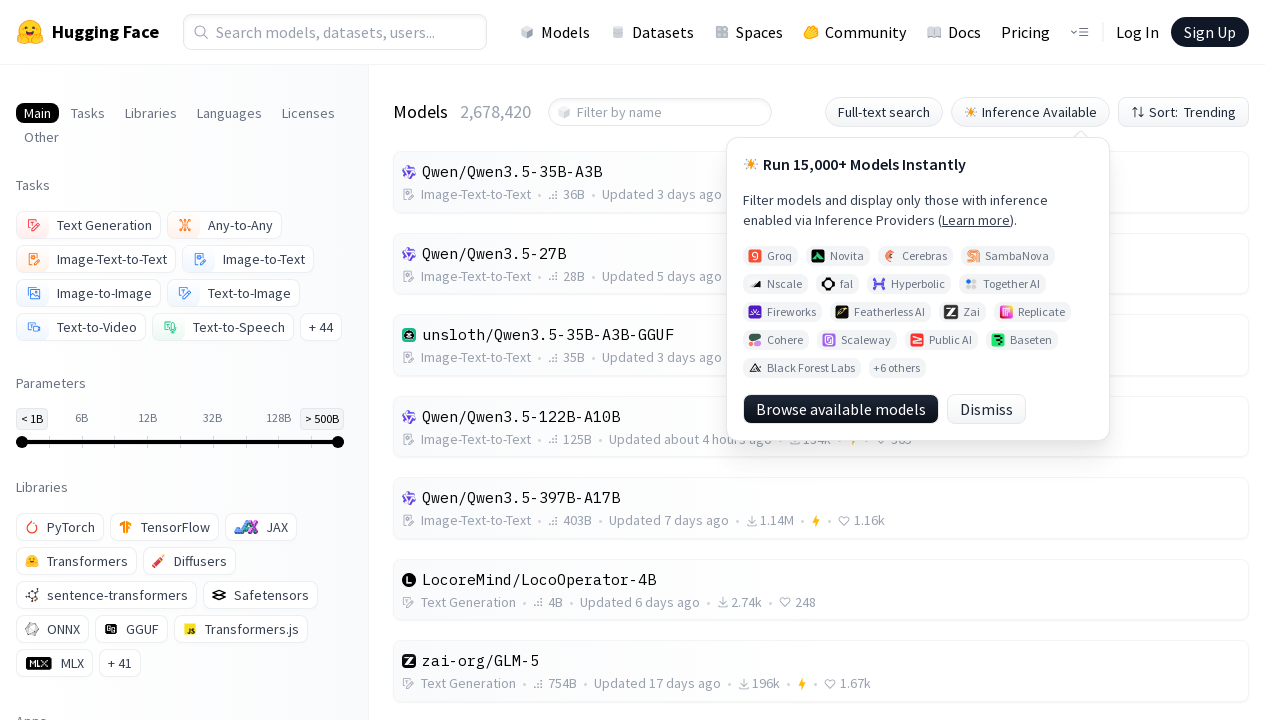

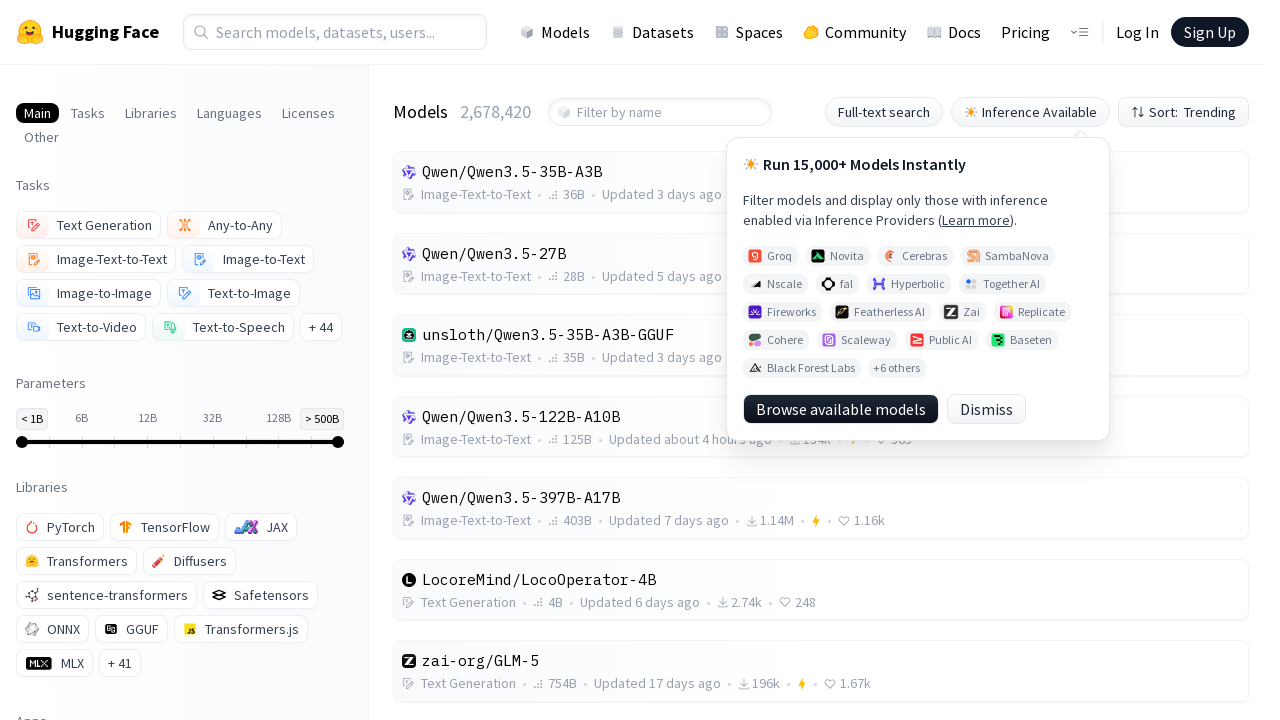